Tests checkbox functionality by selecting the first checkbox if it's not already selected, then verifies it is checked

Starting URL: https://the-internet.herokuapp.com/checkboxes

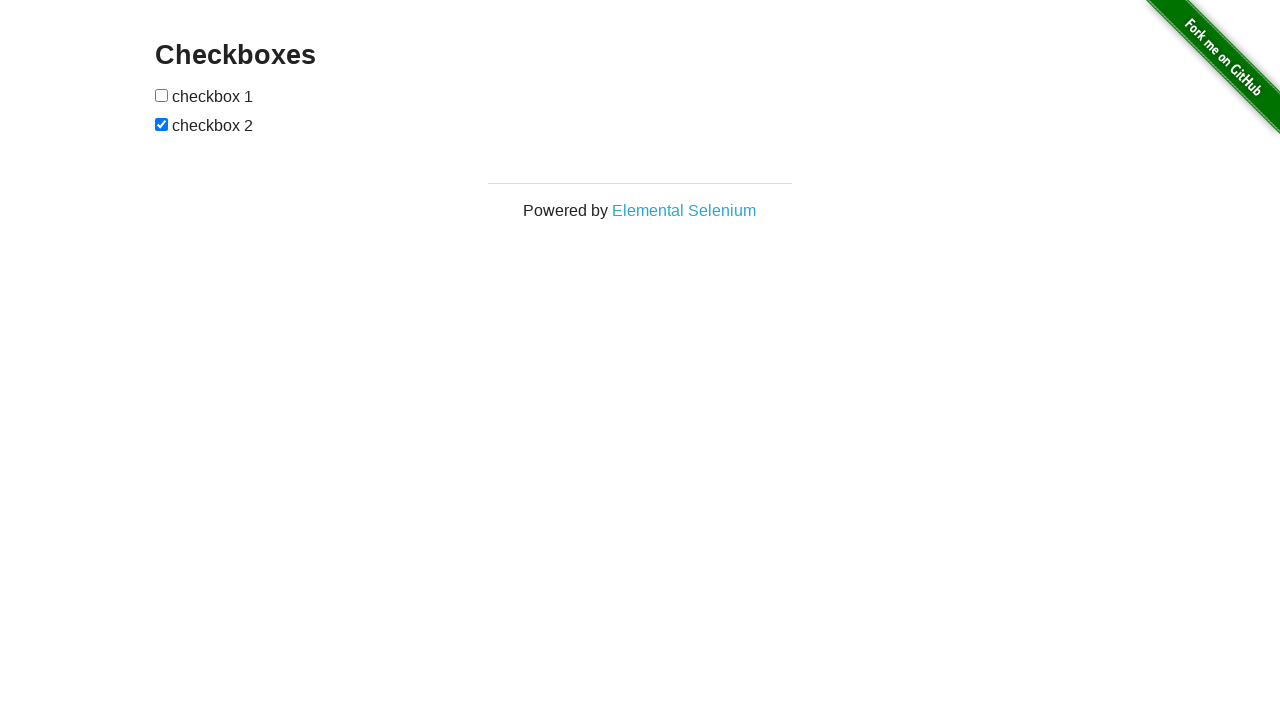

Located the first checkbox element
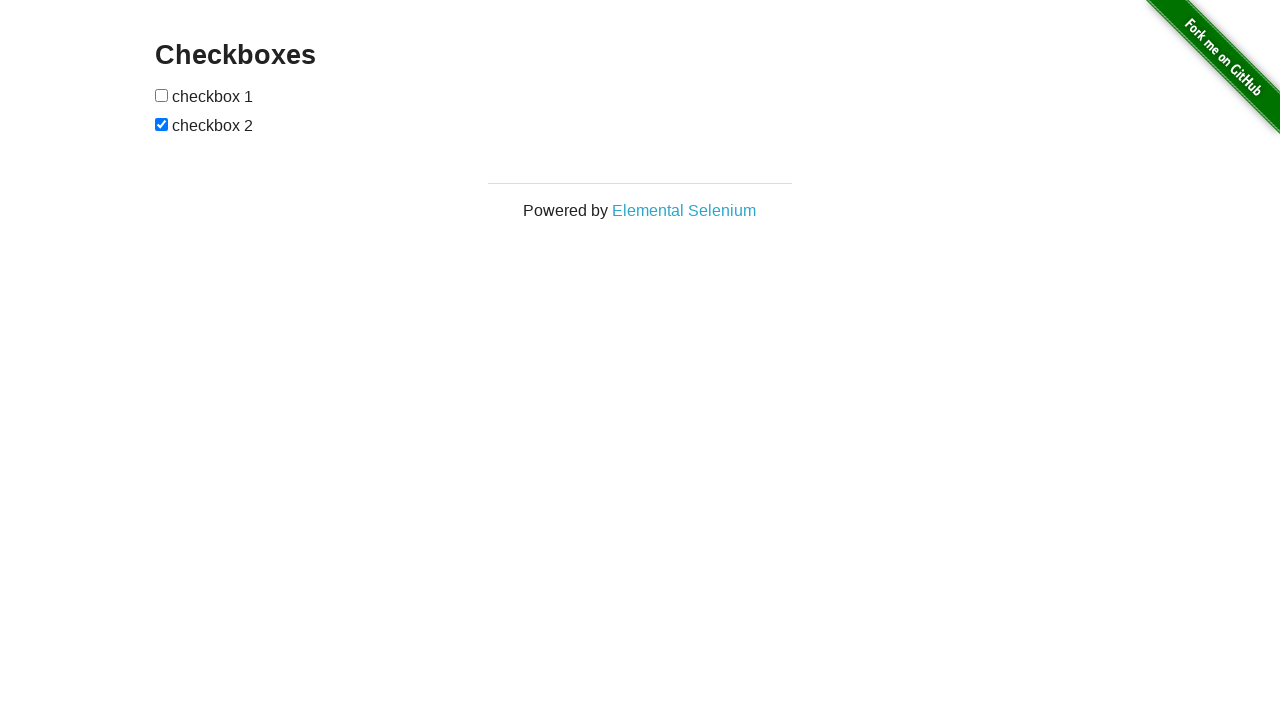

Checked if first checkbox is already selected - it was not
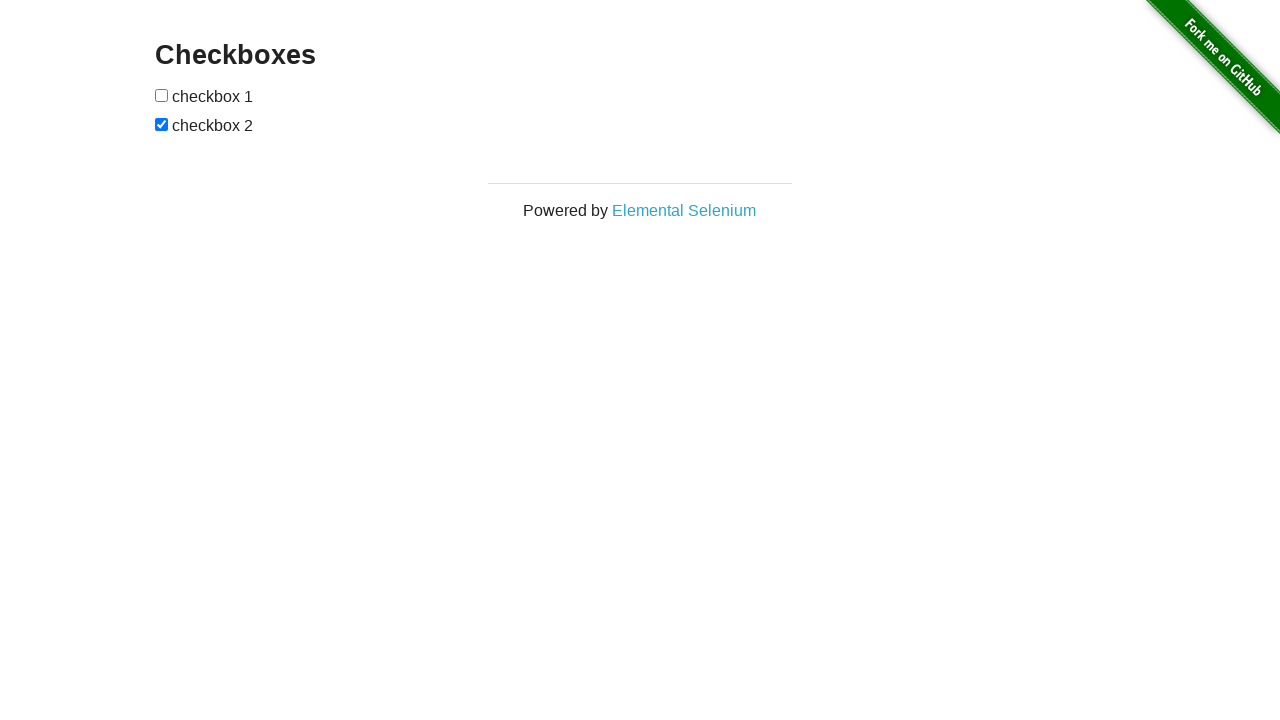

Clicked the first checkbox to select it at (162, 95) on [type=checkbox] >> nth=0
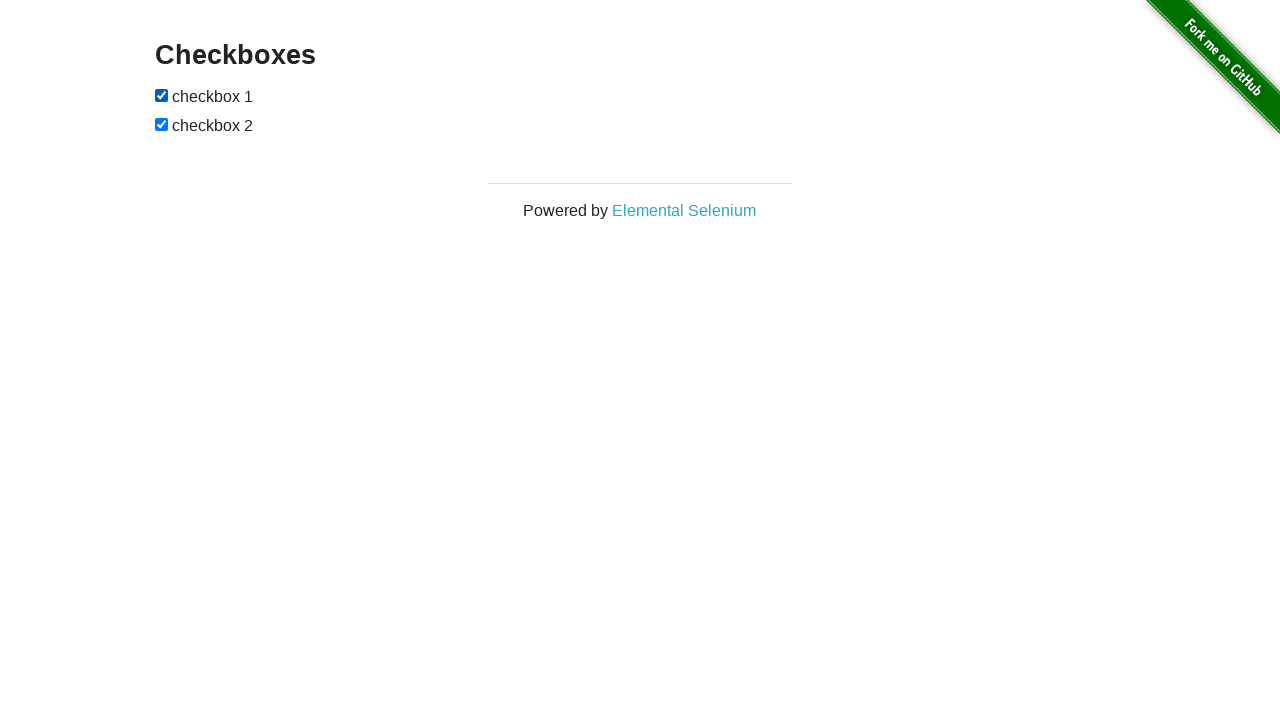

Verified that the first checkbox is now checked
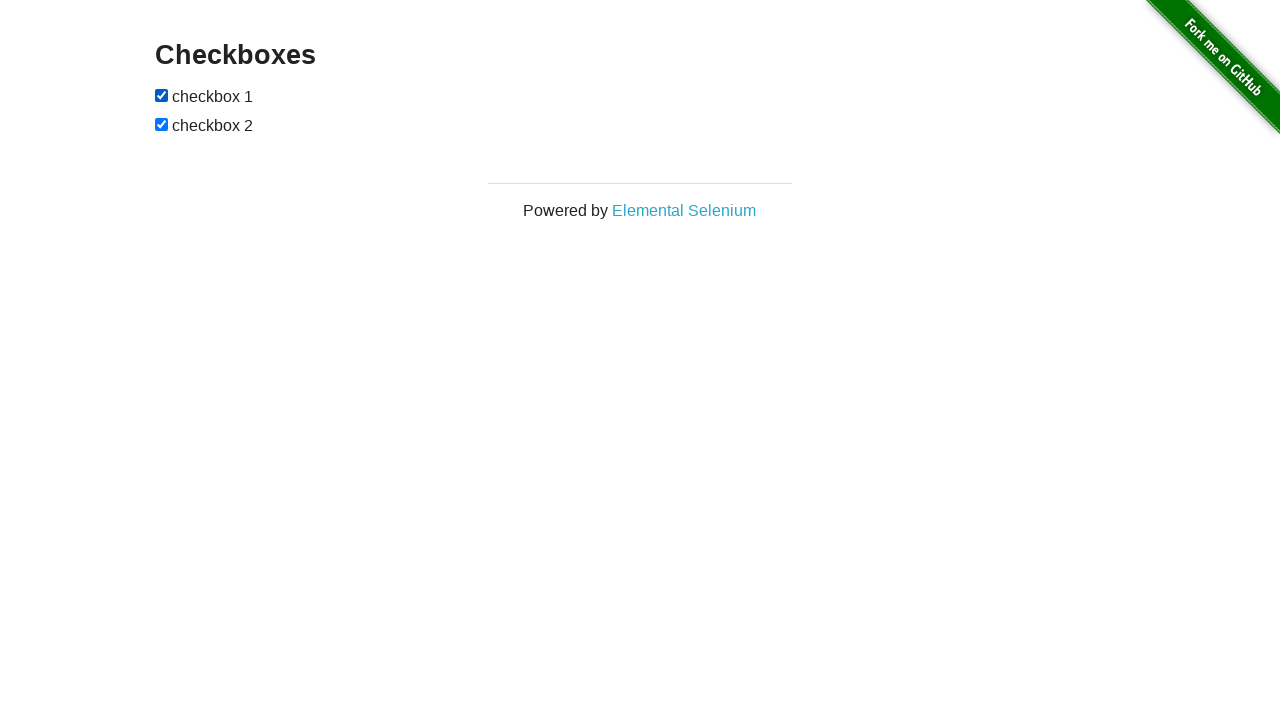

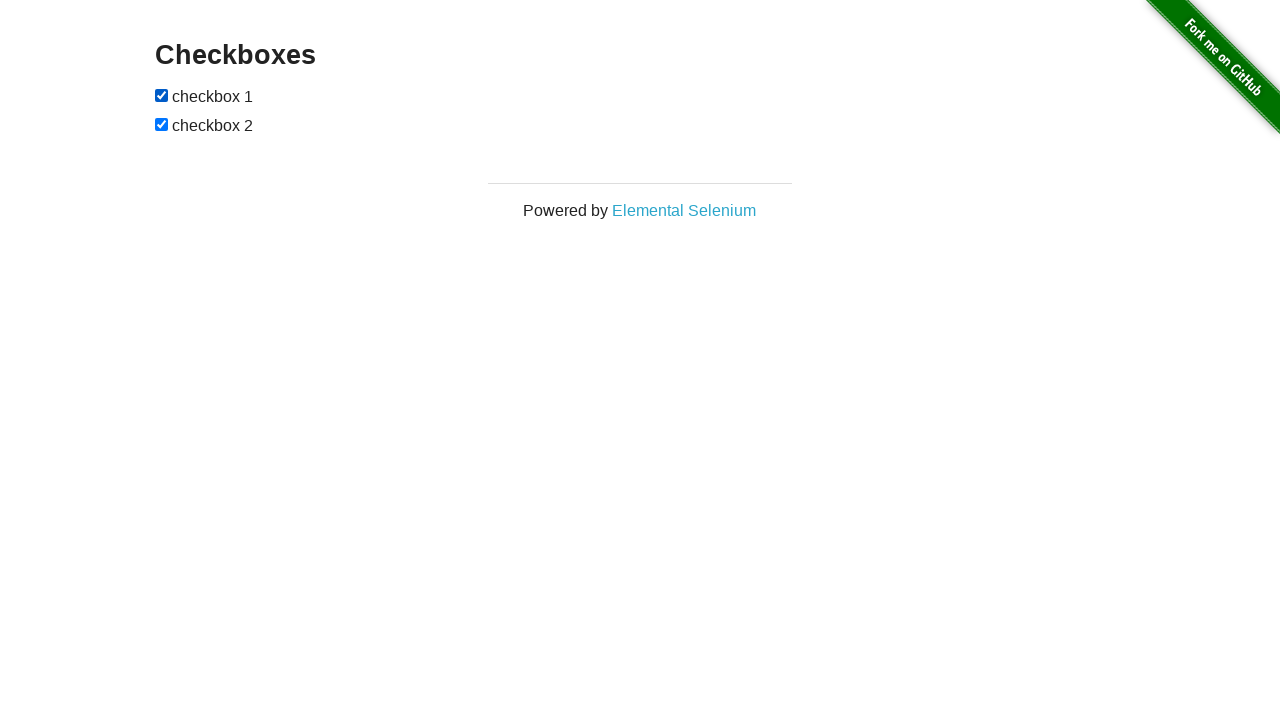